Tests form submission by filling in full name, email, and address fields, then submitting the form and verifying the output

Starting URL: https://demoqa.com/text-box

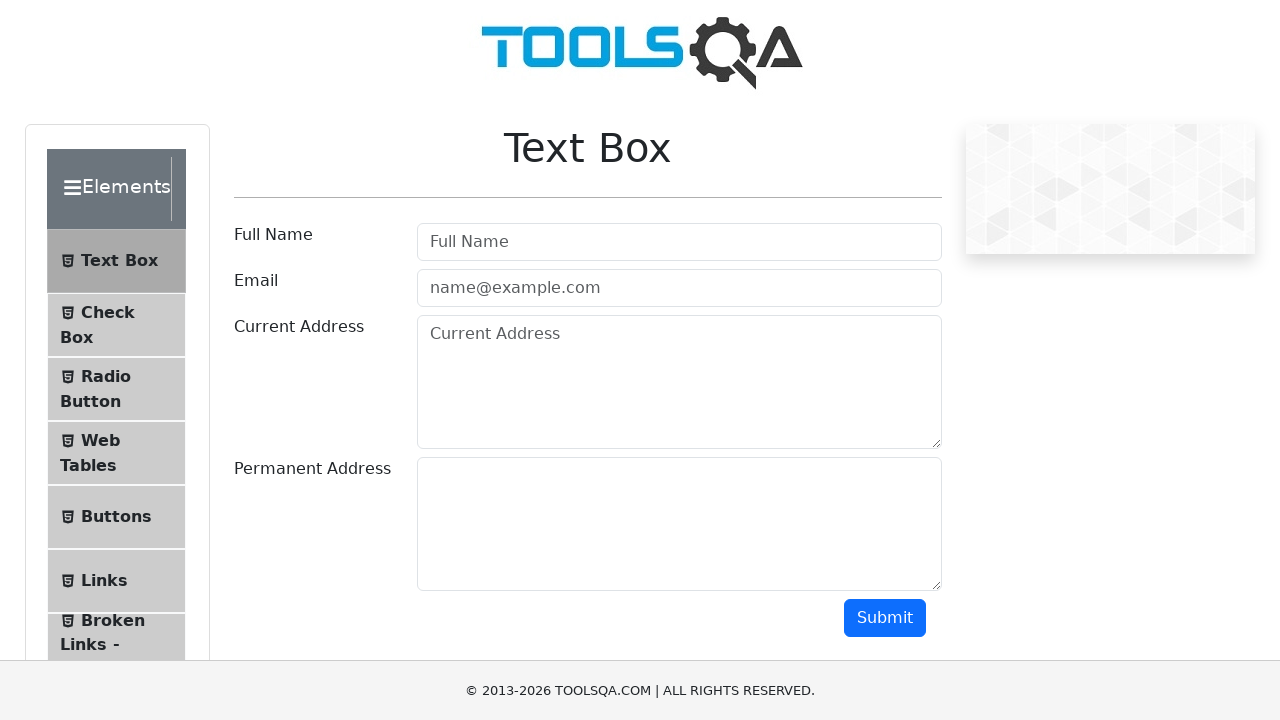

Filled full name field with 'Kavita' on #userName
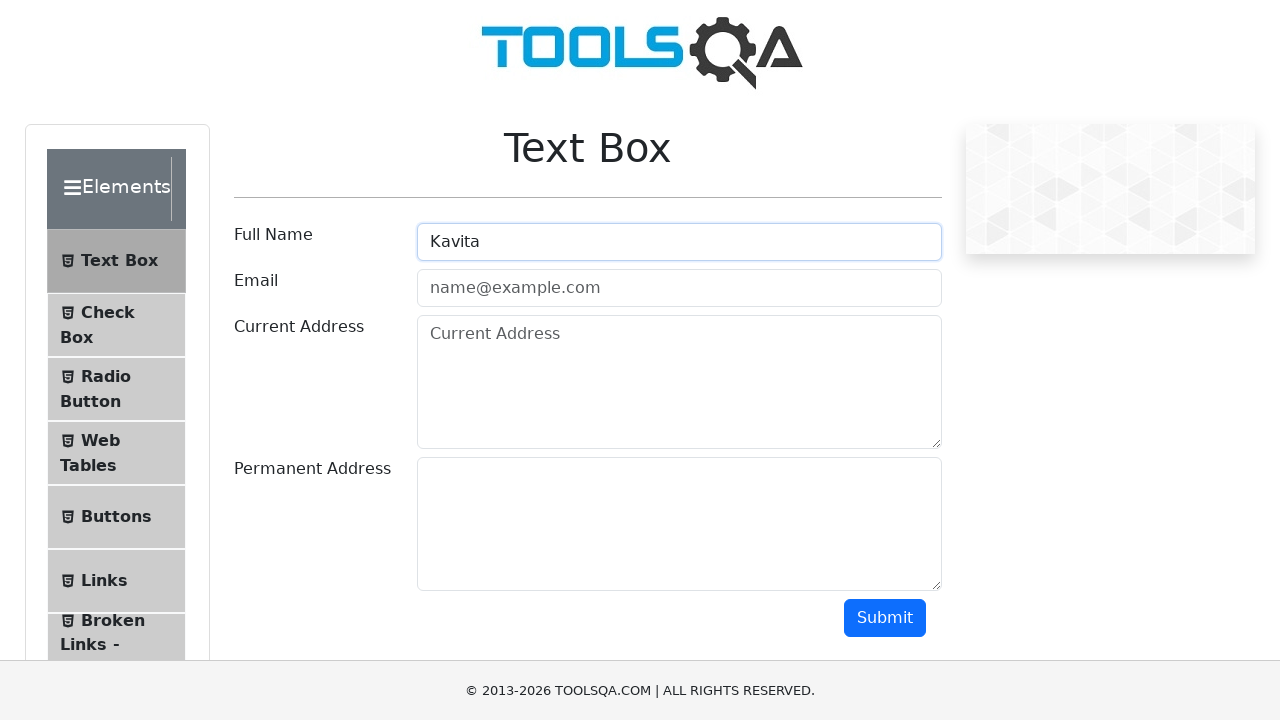

Filled email field with 'kavita2792@gmail.com' on #userEmail
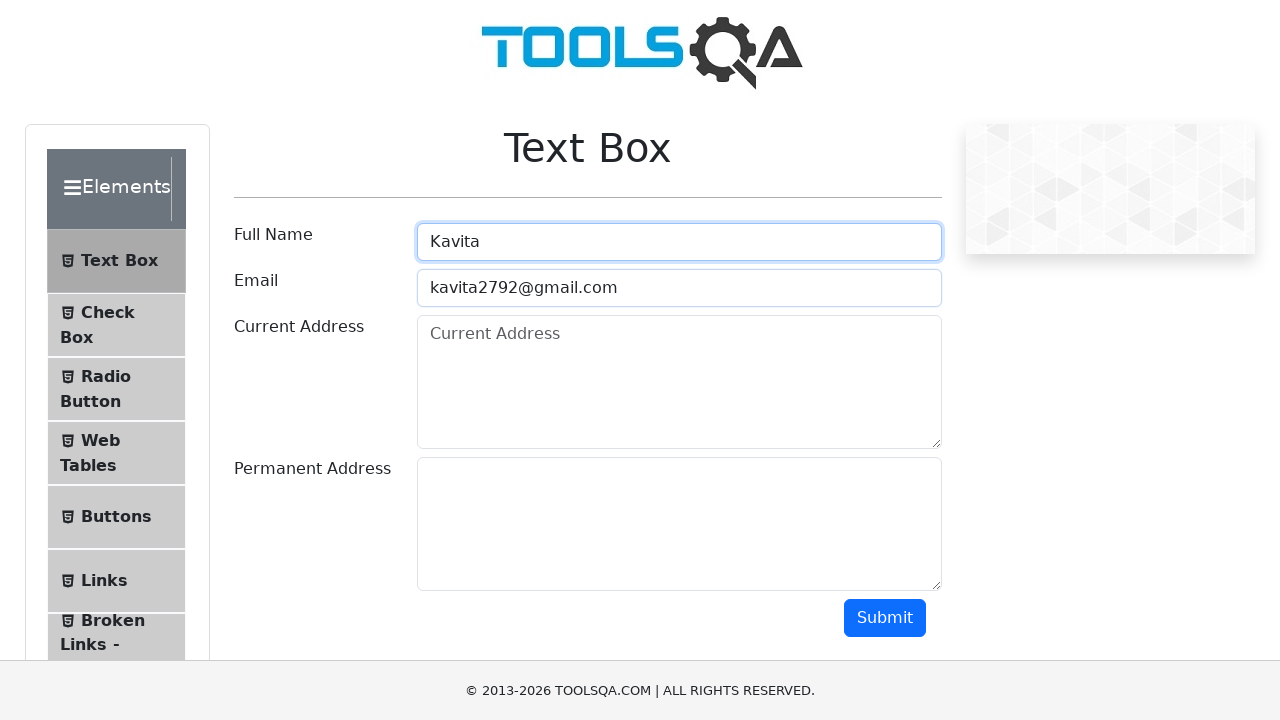

Filled current address field with 'Jalgaon' on #currentAddress
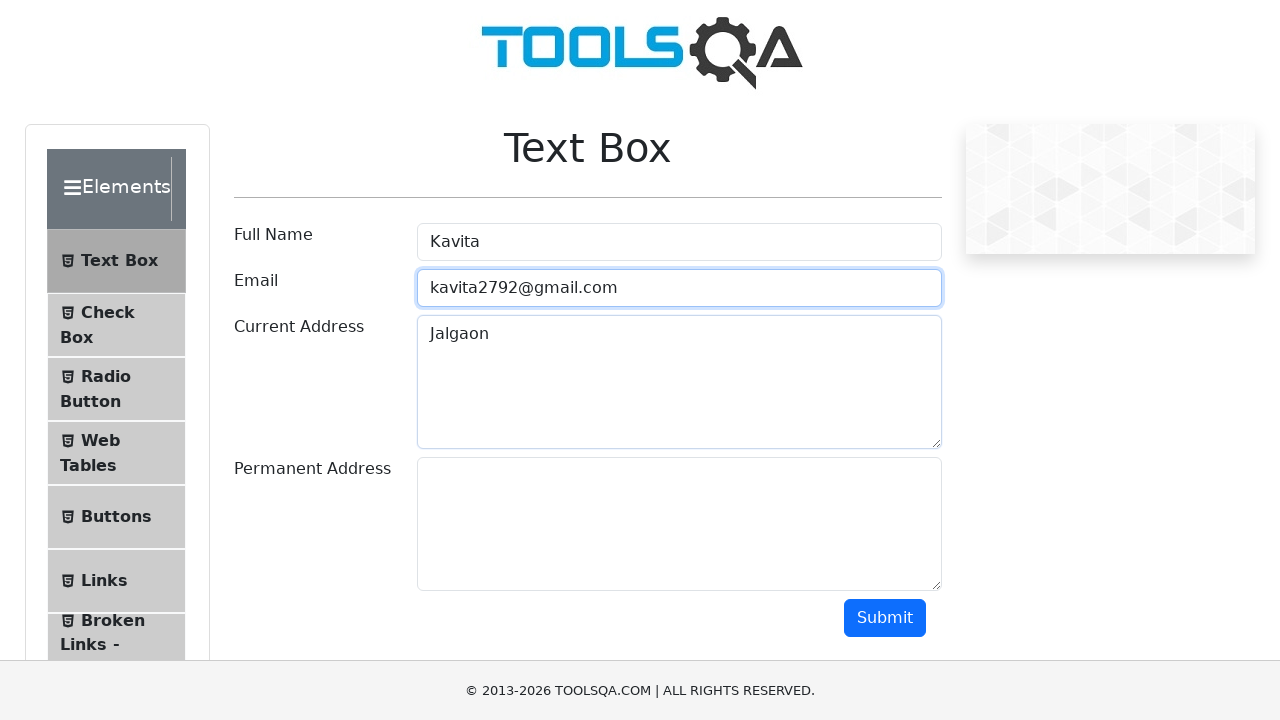

Clicked submit button to submit form at (885, 618) on #submit
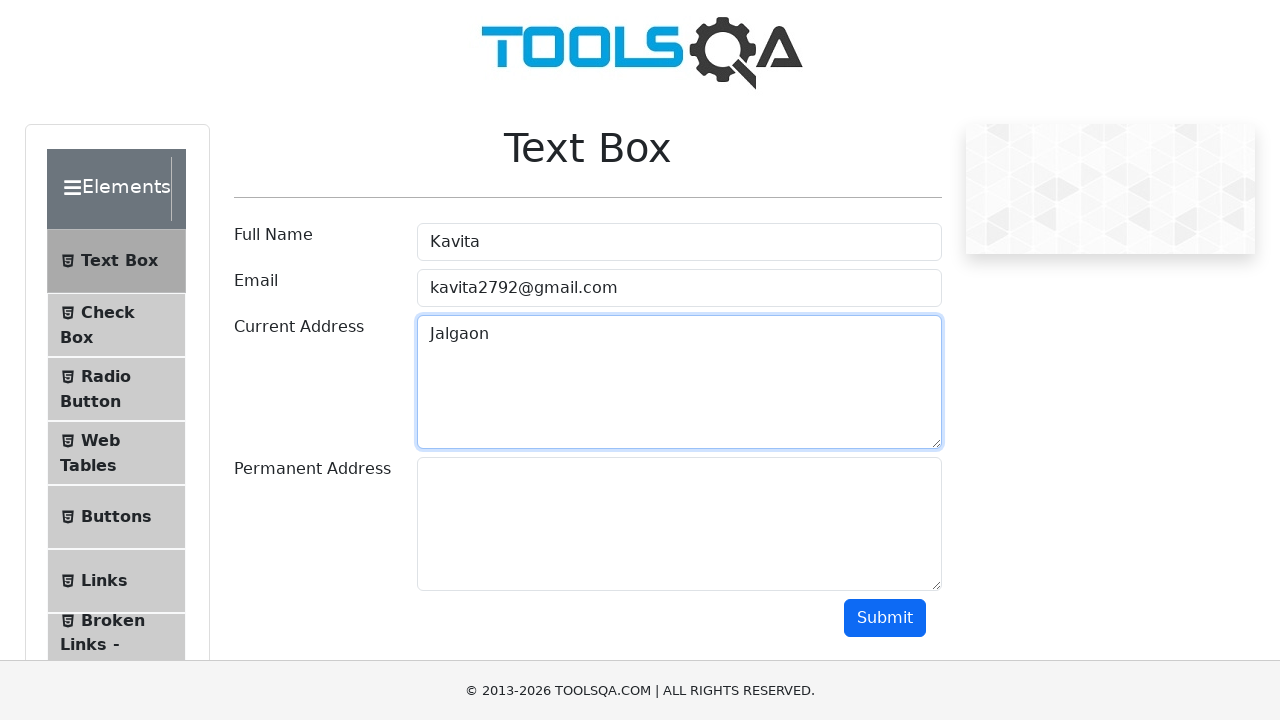

Output section appeared after form submission
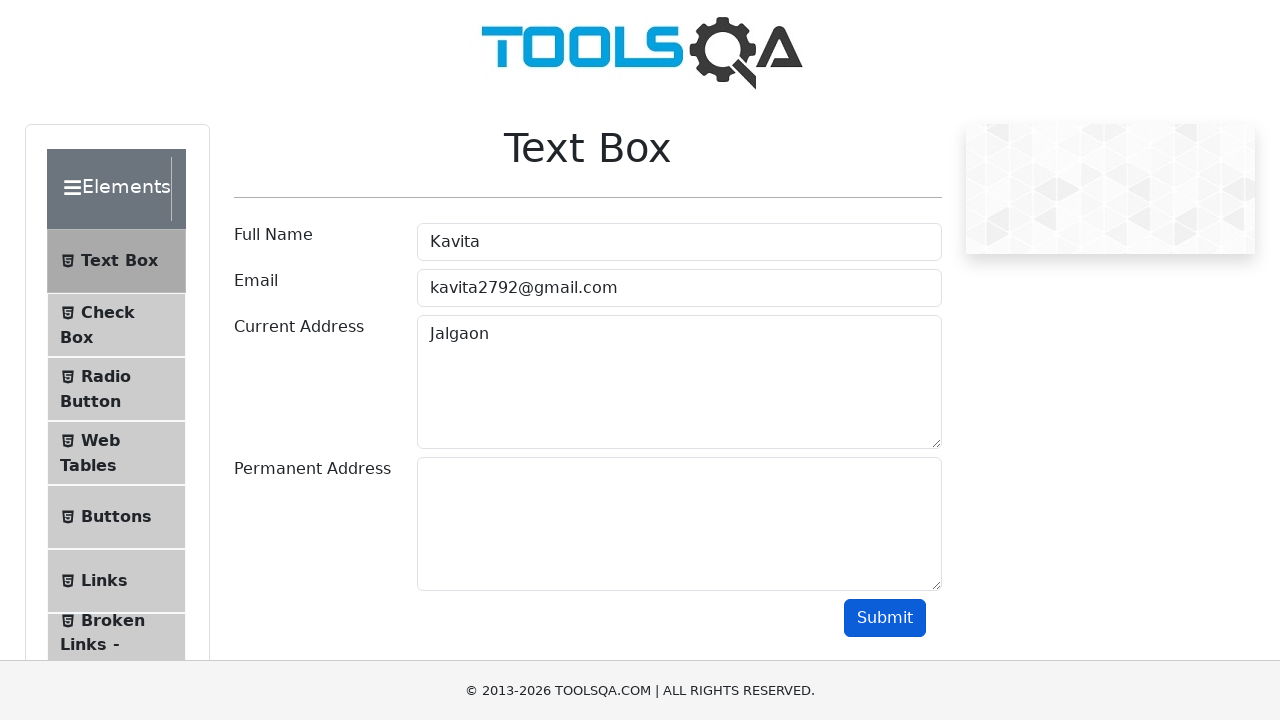

Verified name field is visible in output
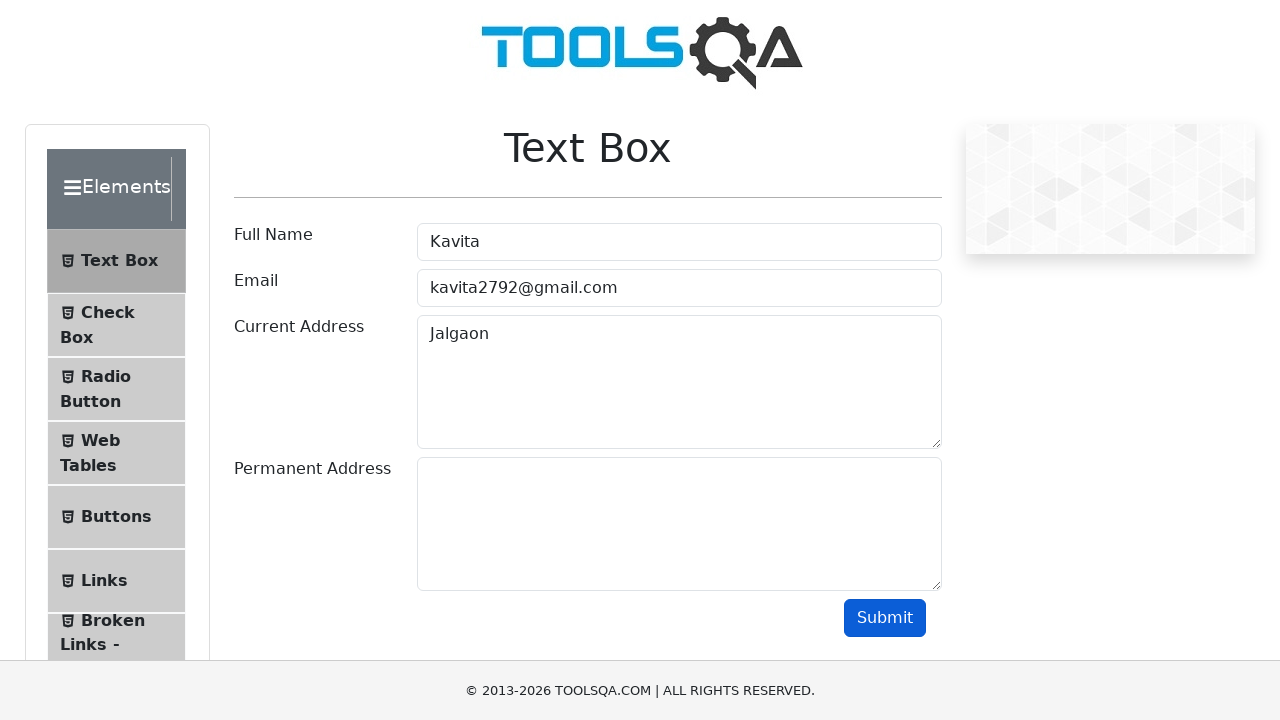

Verified email field is visible in output
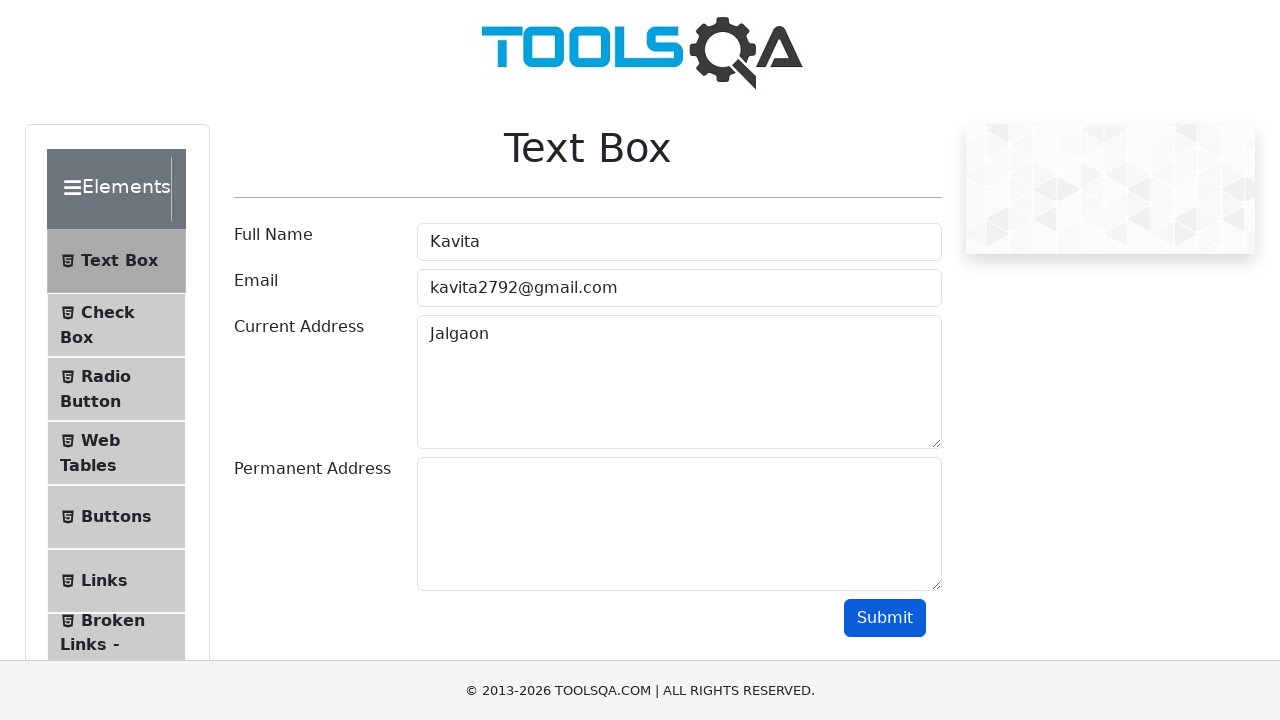

Verified current address field is visible in output
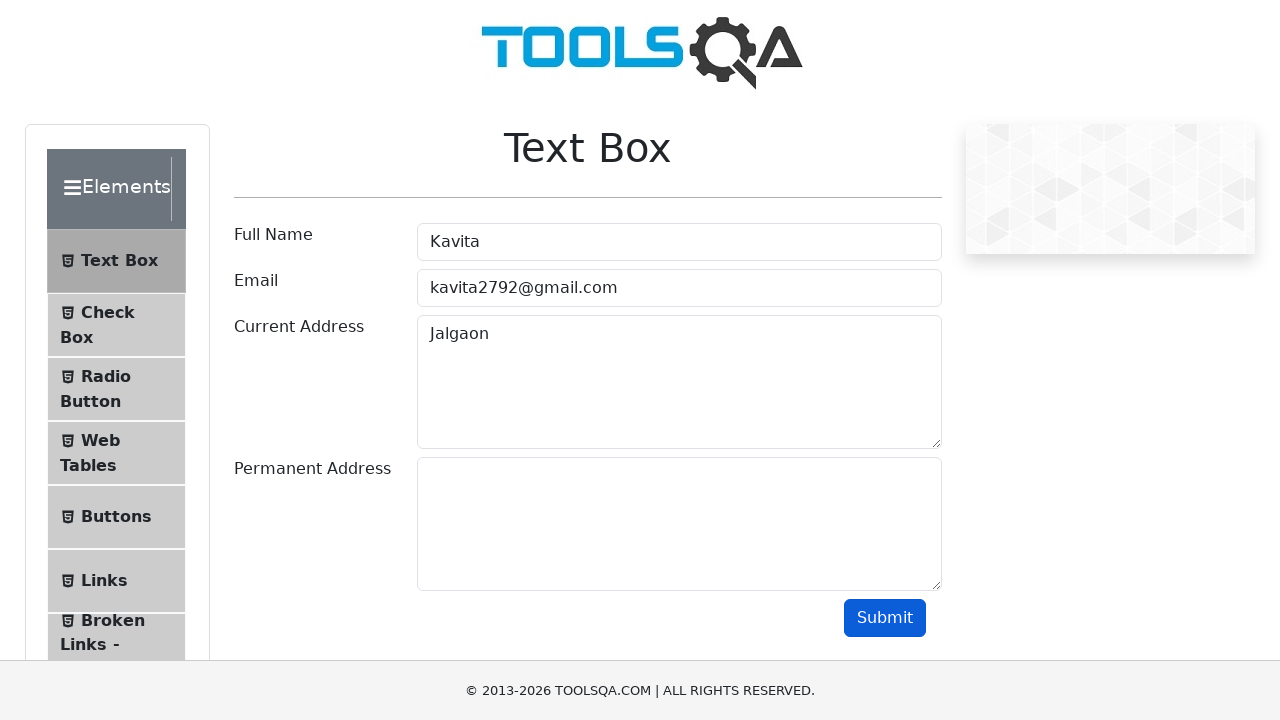

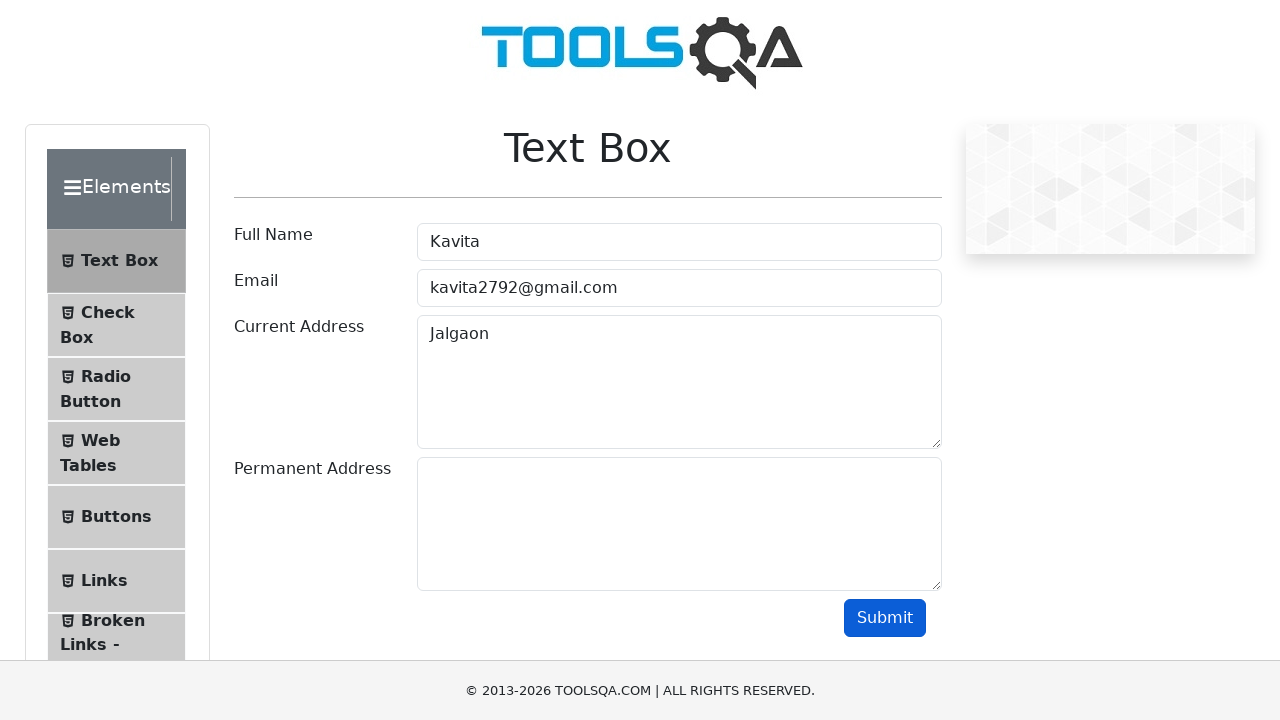